Tests that searching for "ana" filters the fruit cards to show only 2 results

Starting URL: https://labasse.github.io/fruits/

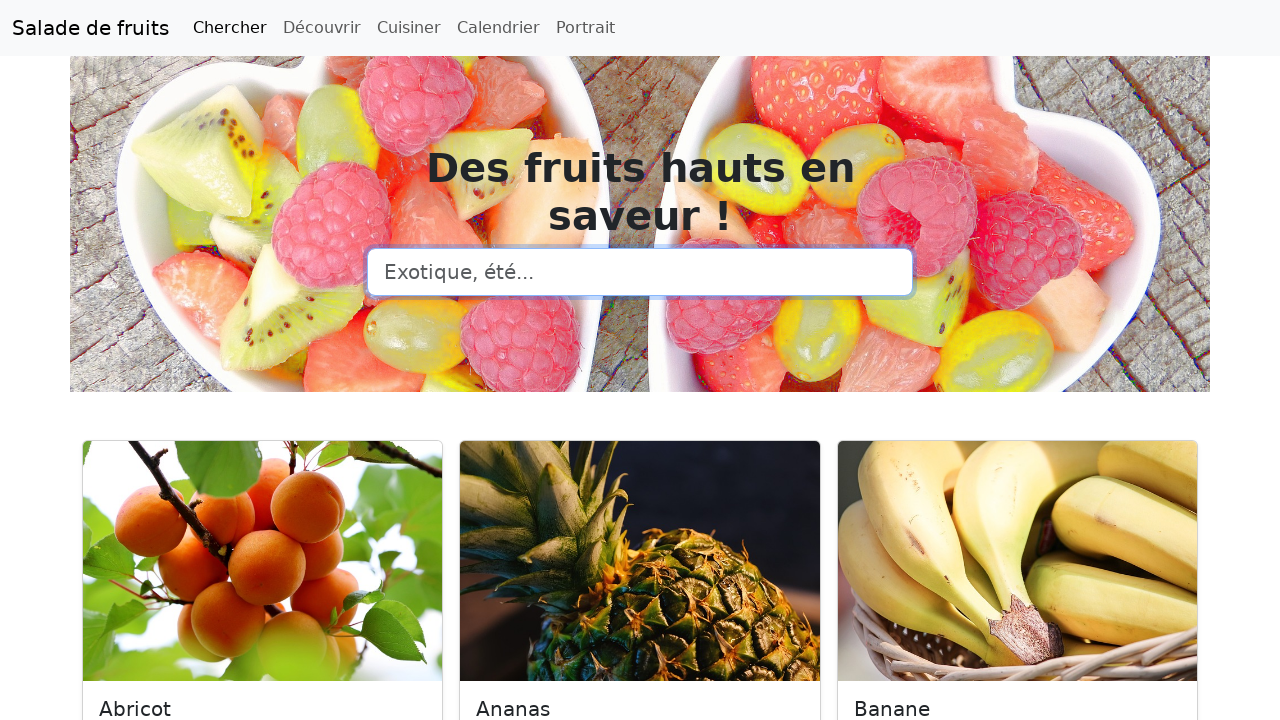

Clicked on search input field at (640, 272) on input[type=search]
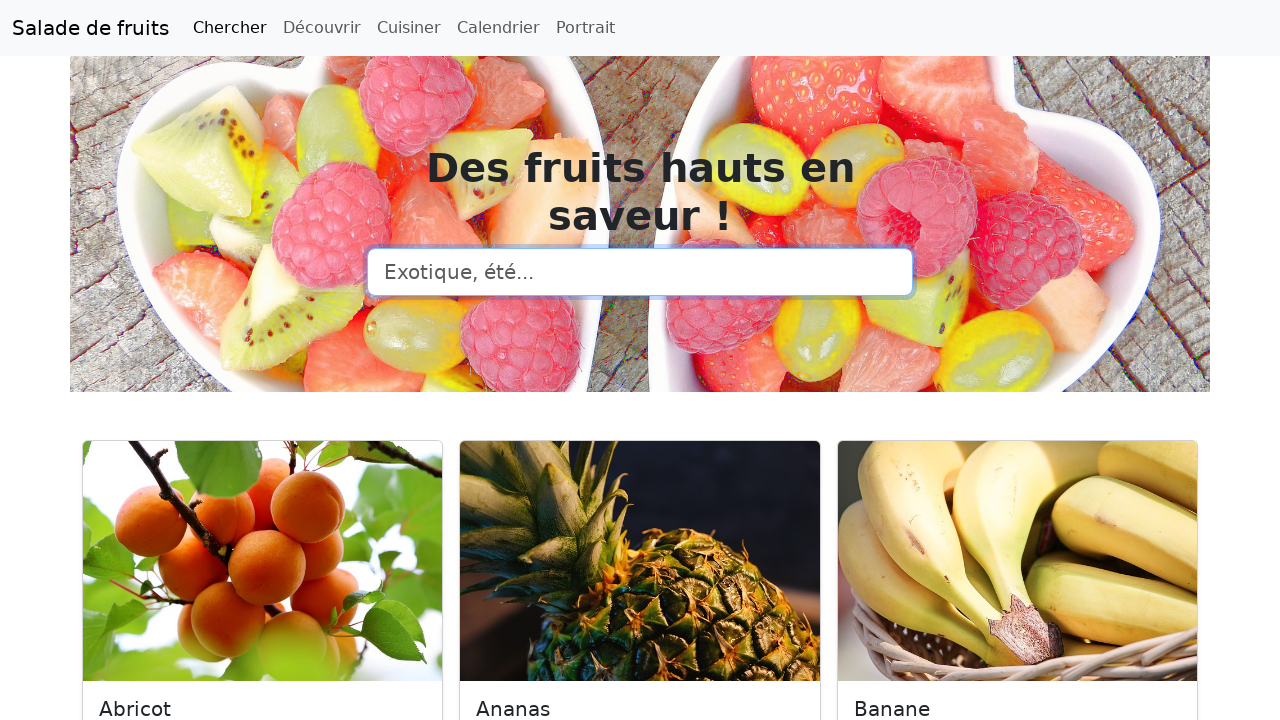

Filled search input with 'ana' on input[type=search]
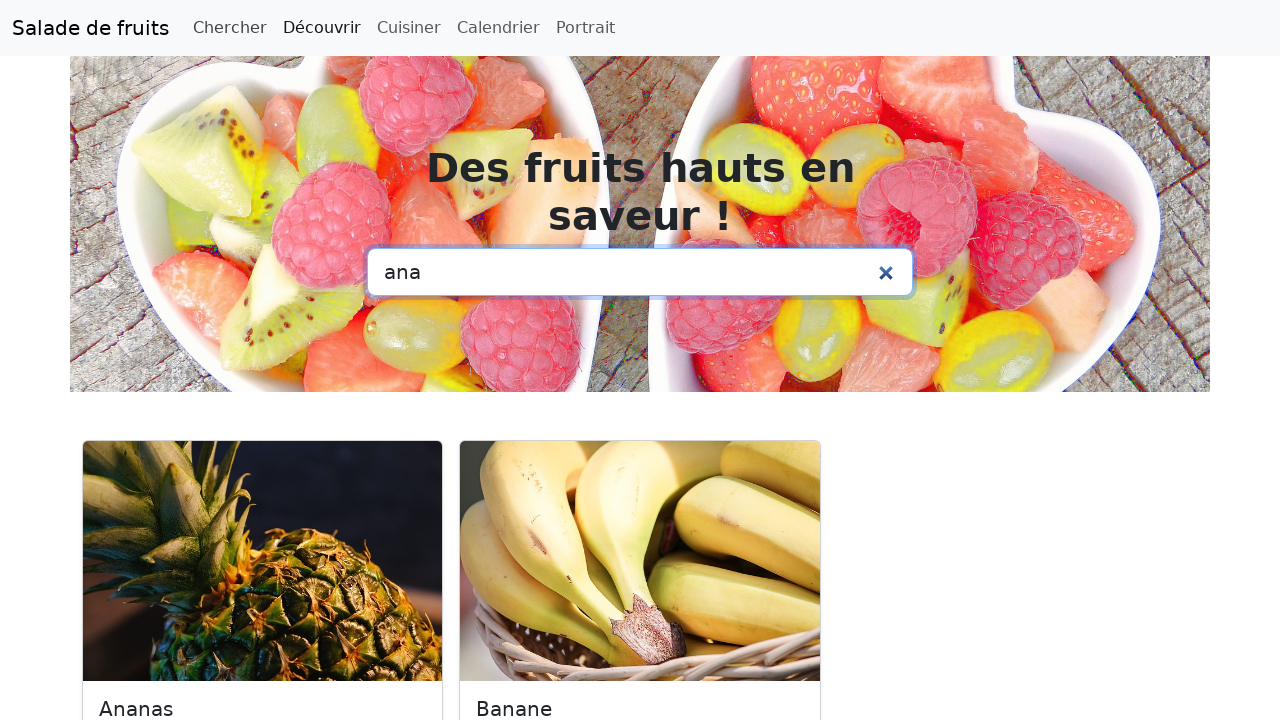

Located fruit cards on page
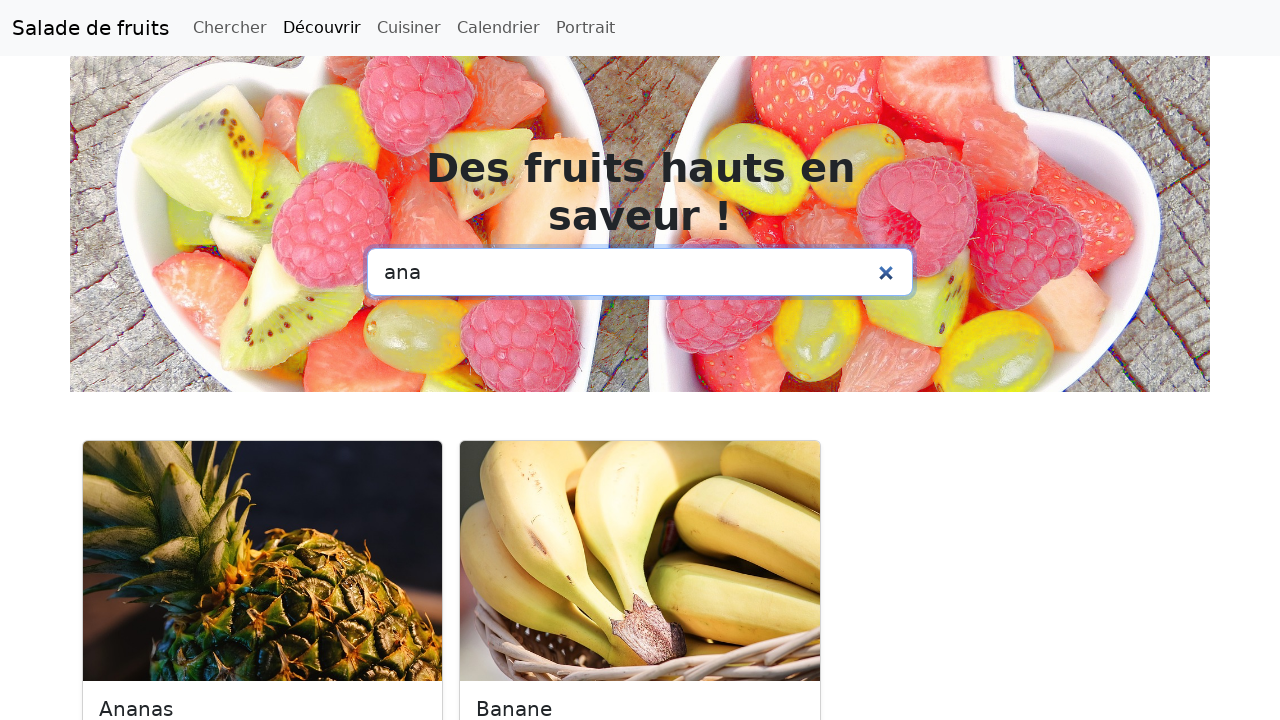

Verified that search for 'ana' filters results to exactly 2 fruit cards
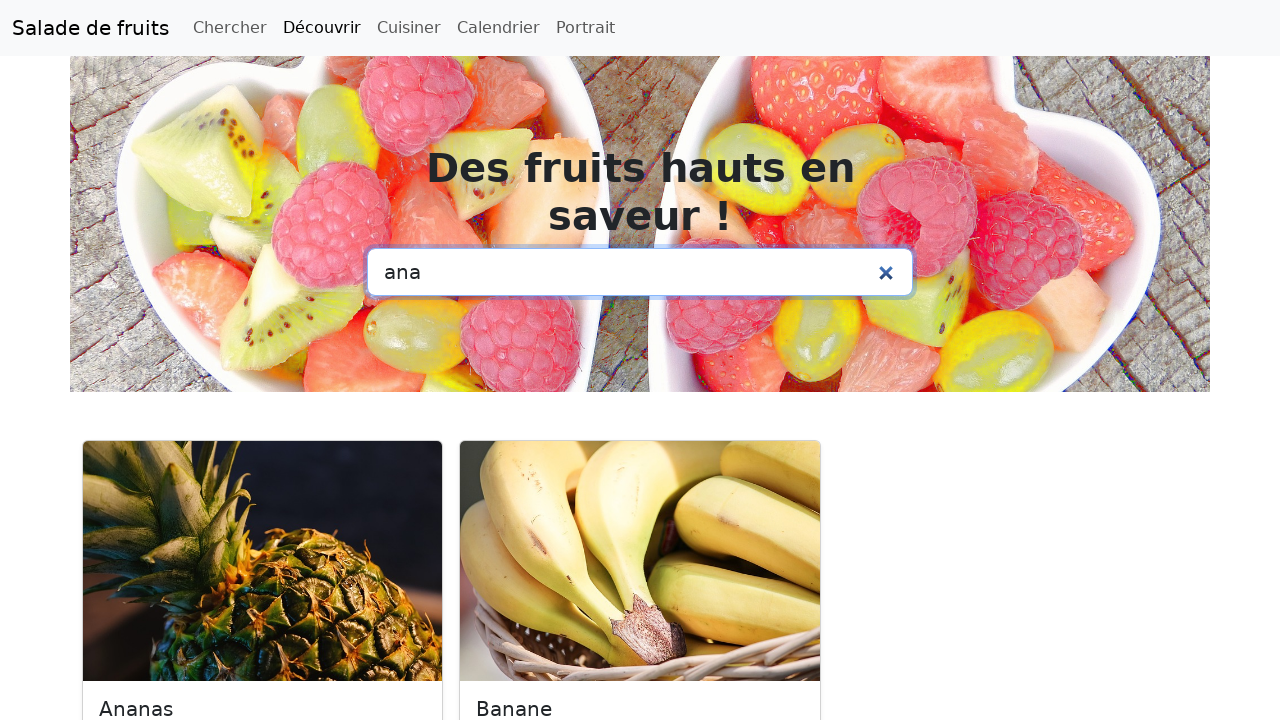

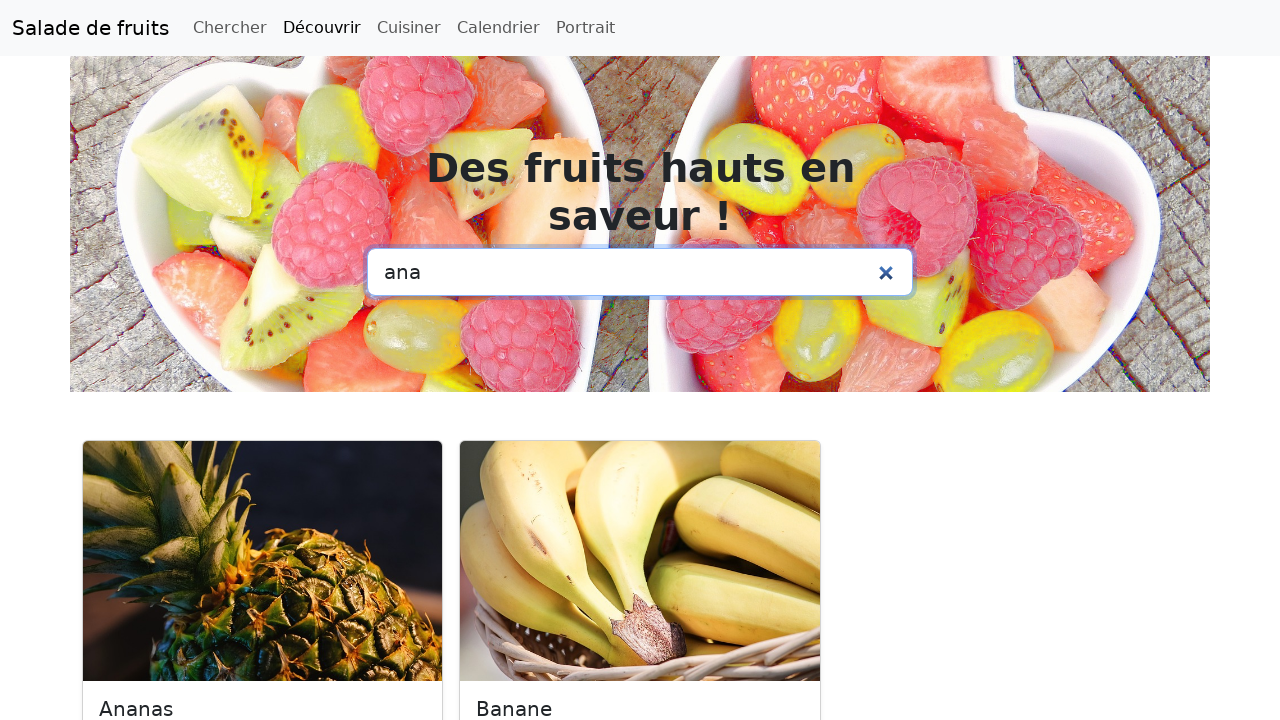